Tests a practice form by filling in email, password, name fields, selecting dropdown option, clicking checkbox and radio button, and verifying success message

Starting URL: https://rahulshettyacademy.com/angularpractice/

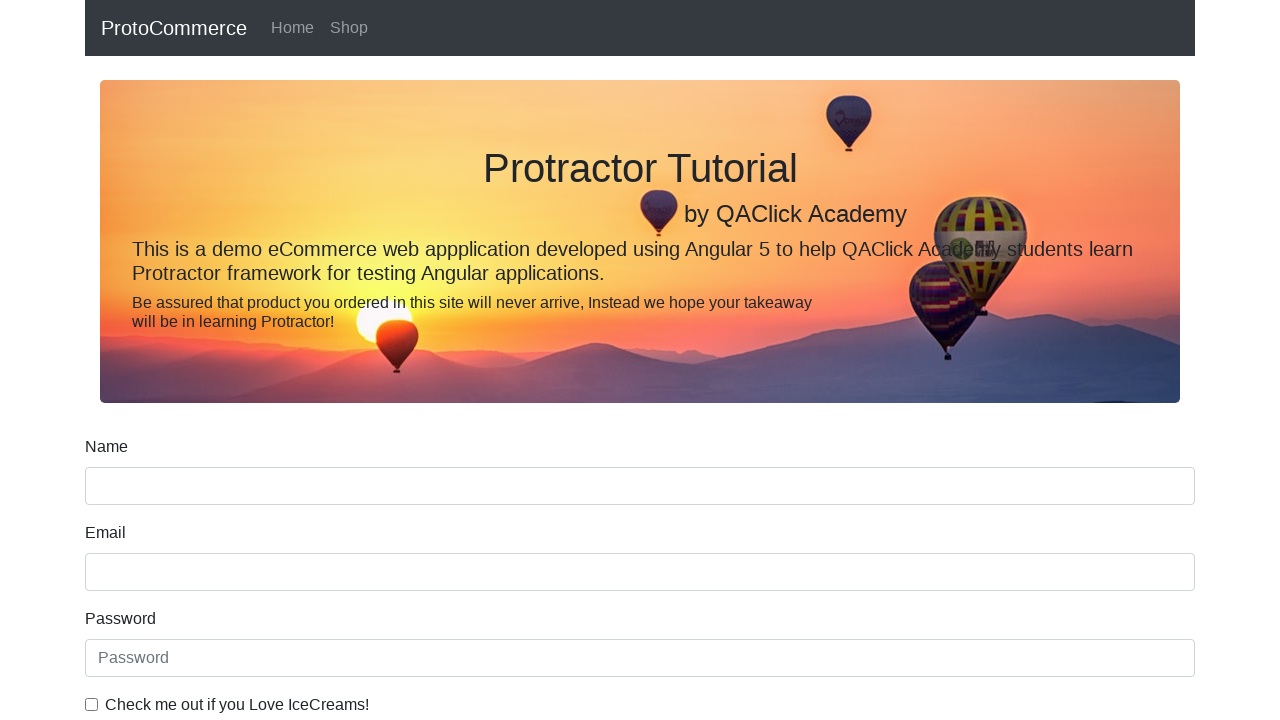

Filled email field with 'alexmercer@gmail.com' on input[name='email']
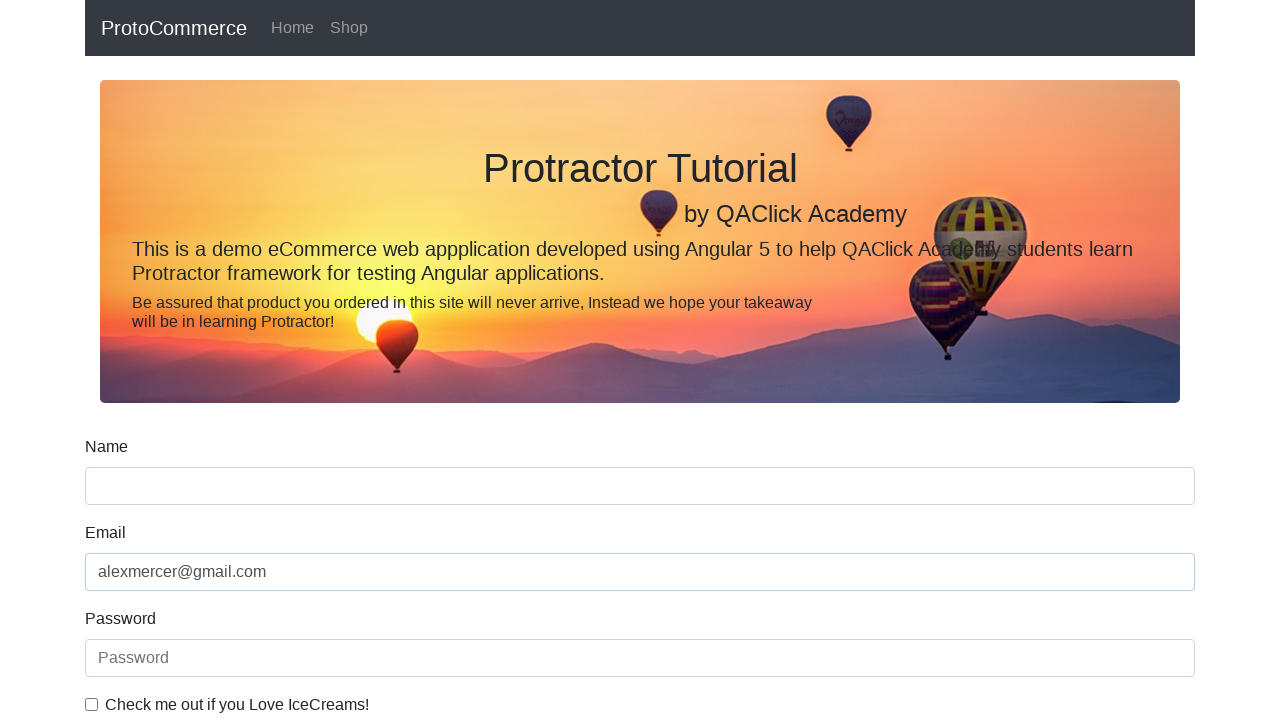

Filled password field with '12345678' on #exampleInputPassword1
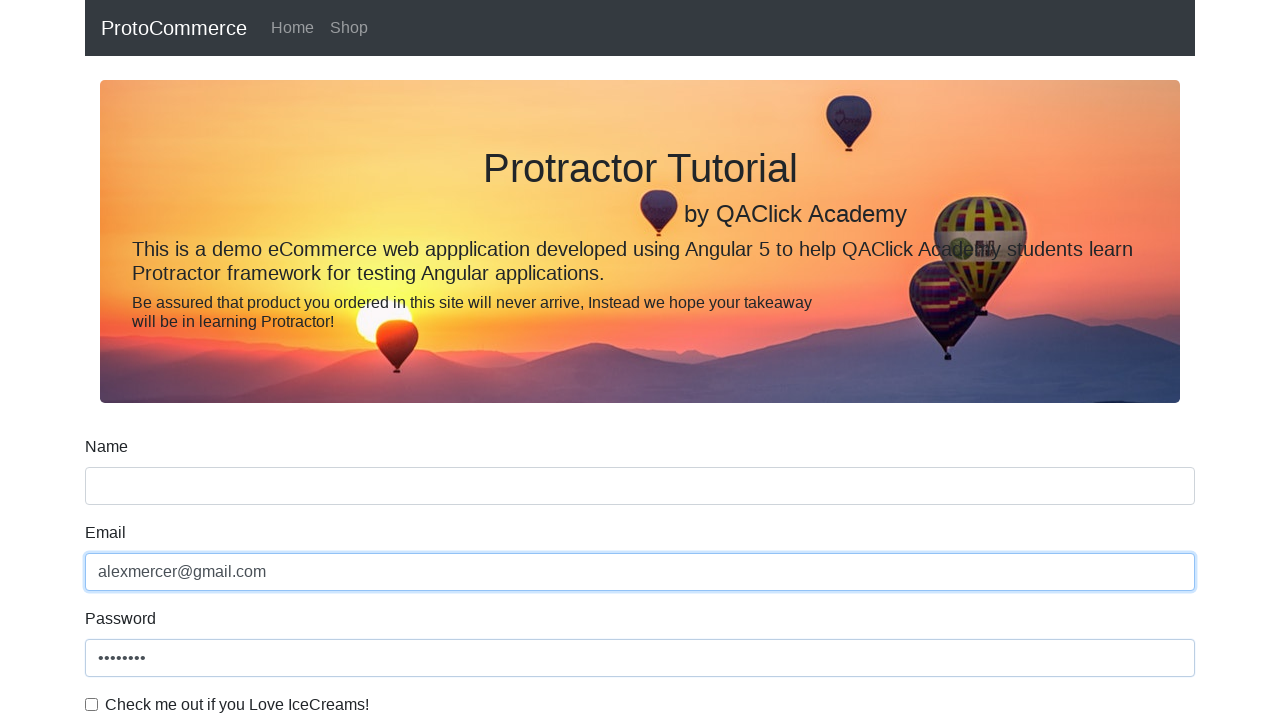

Clicked checkbox at (92, 704) on #exampleCheck1
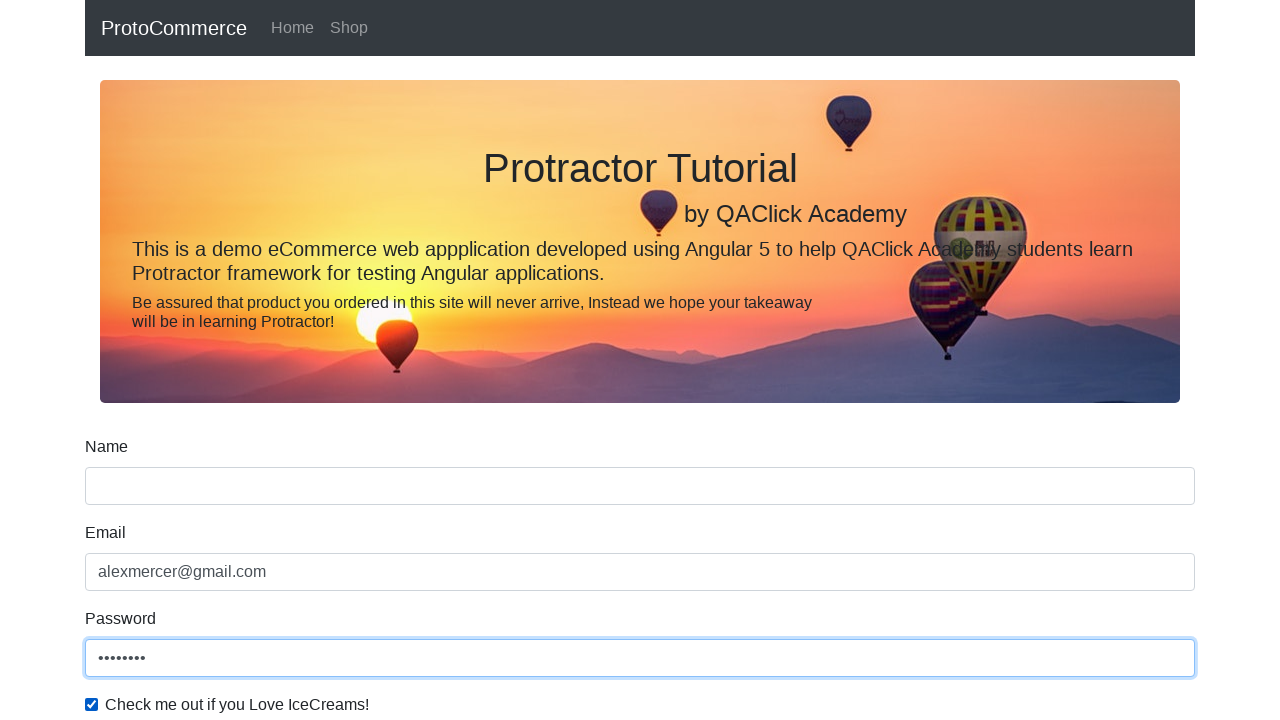

Clicked submit button at (123, 491) on input[type='submit']
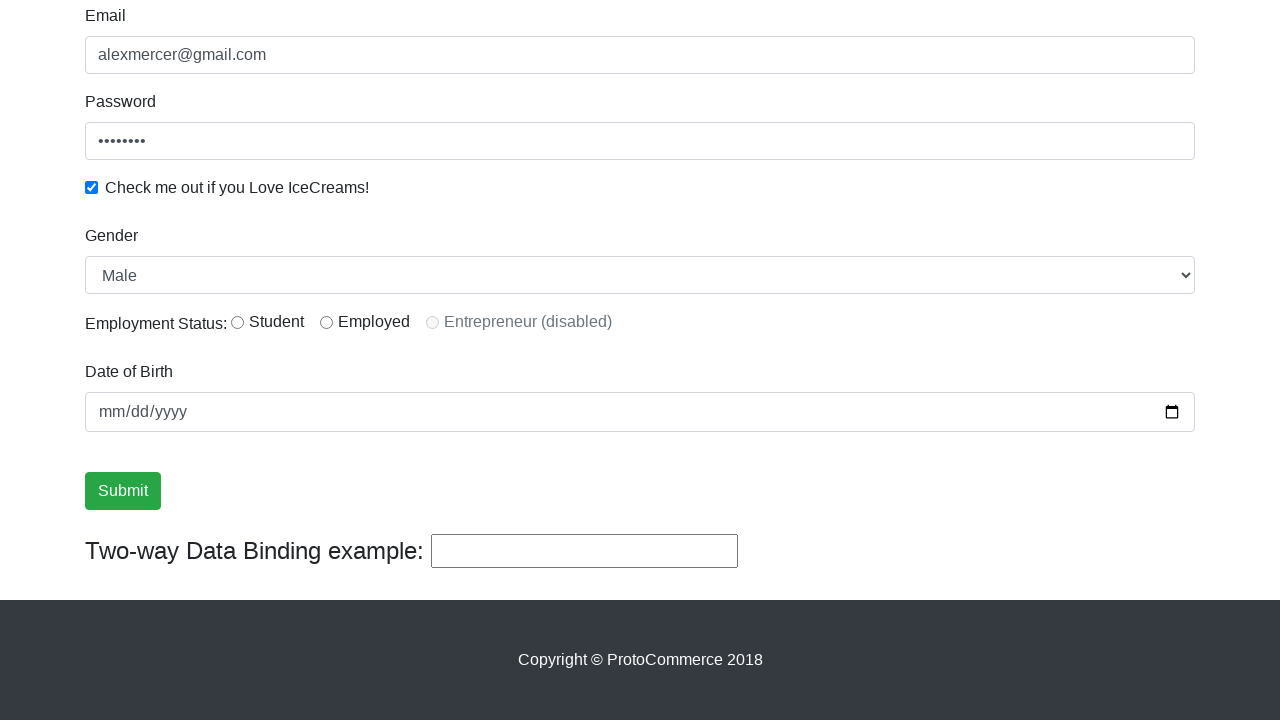

Selected first option from dropdown on #exampleFormControlSelect1
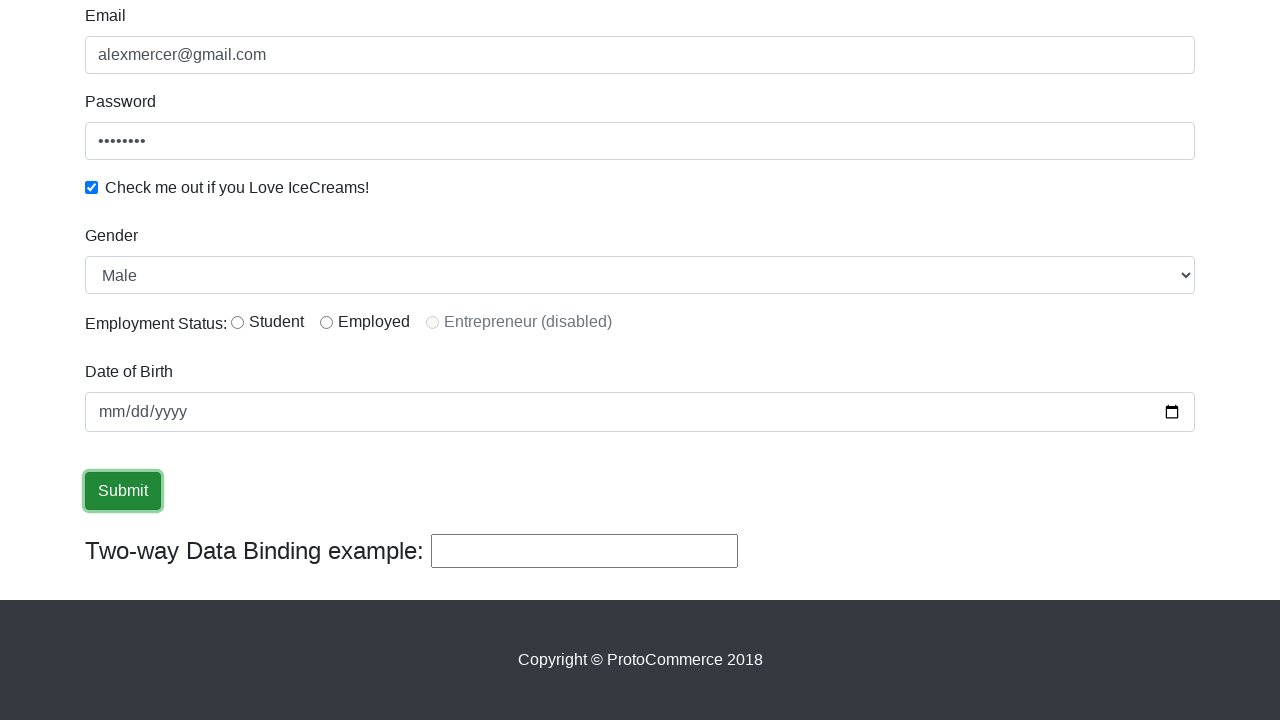

Filled name field with 'AlexMercer' on input[name='name']
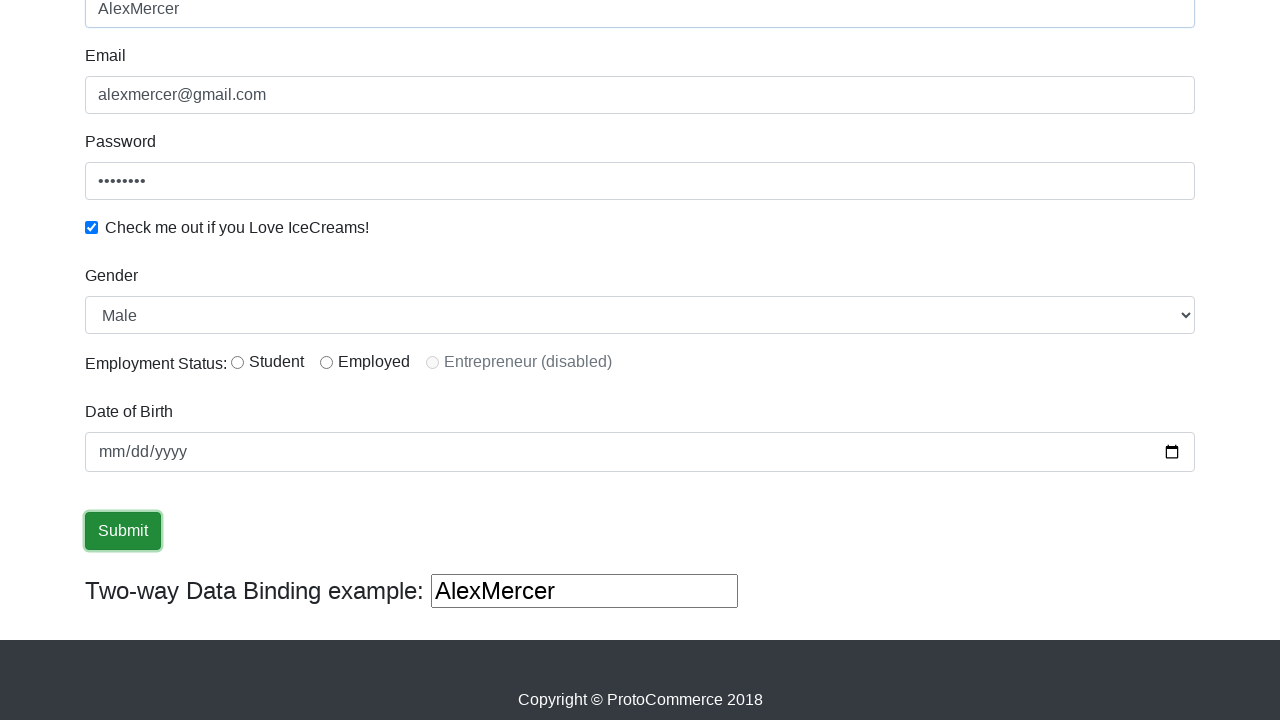

Retrieved success message text content
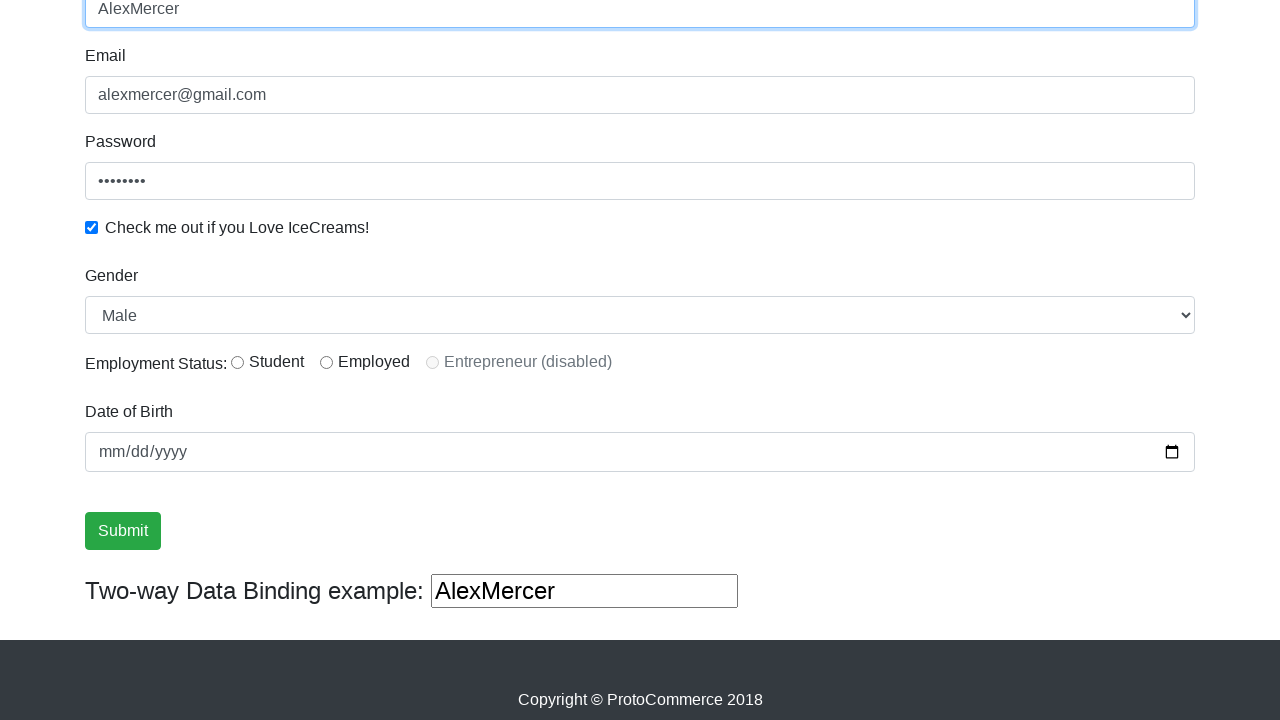

Verified success message contains 'Success'
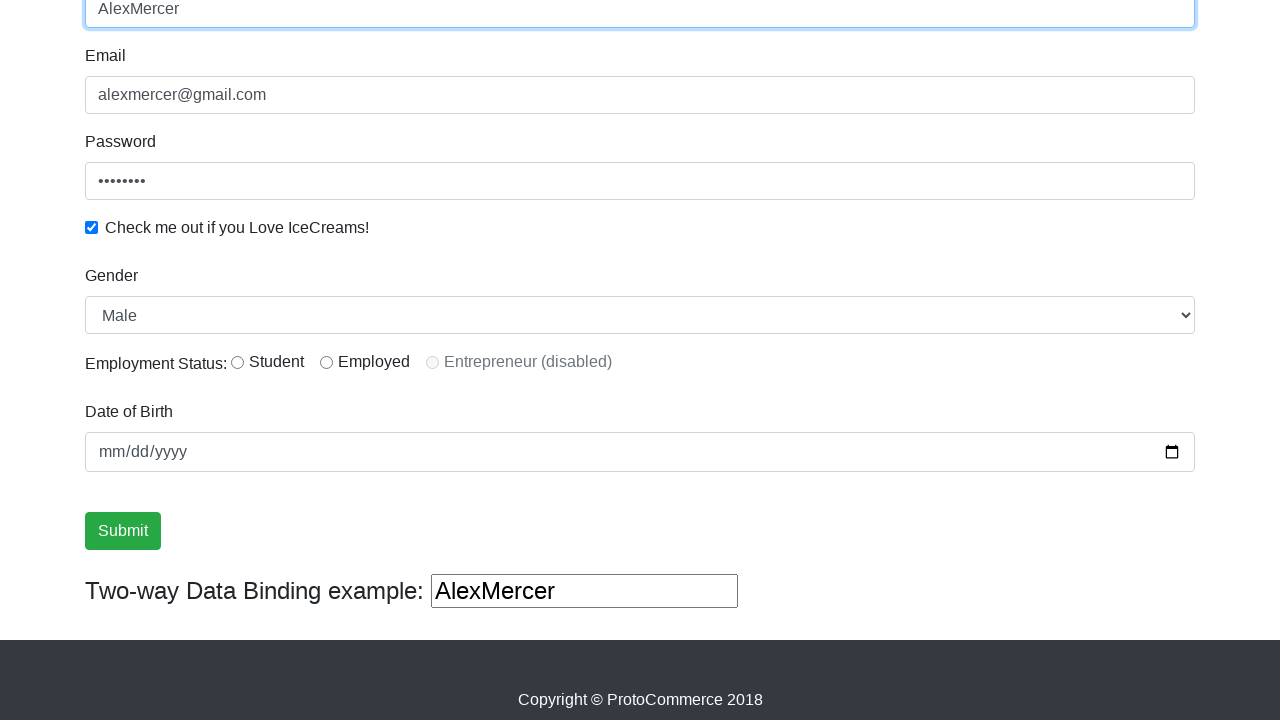

Clicked radio button at (238, 362) on #inlineRadio1
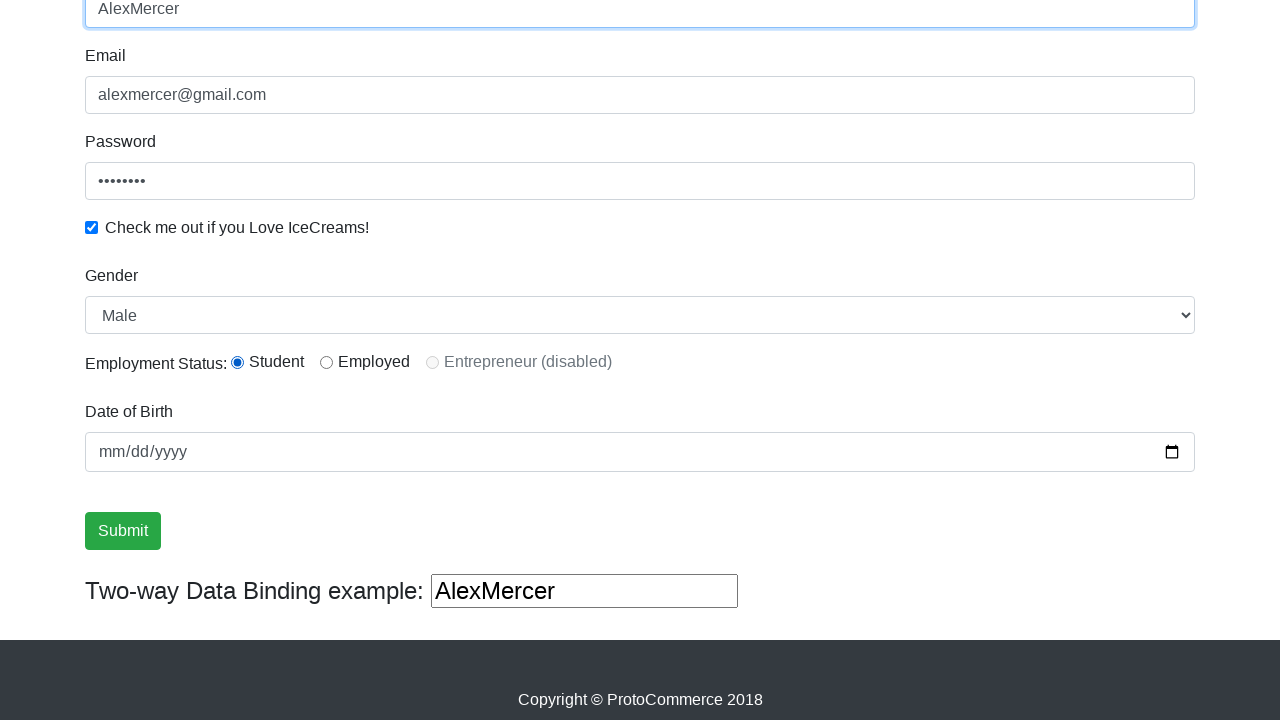

Filled third text input field with 'AlexMercer' on (//input[@type='text'])[3]
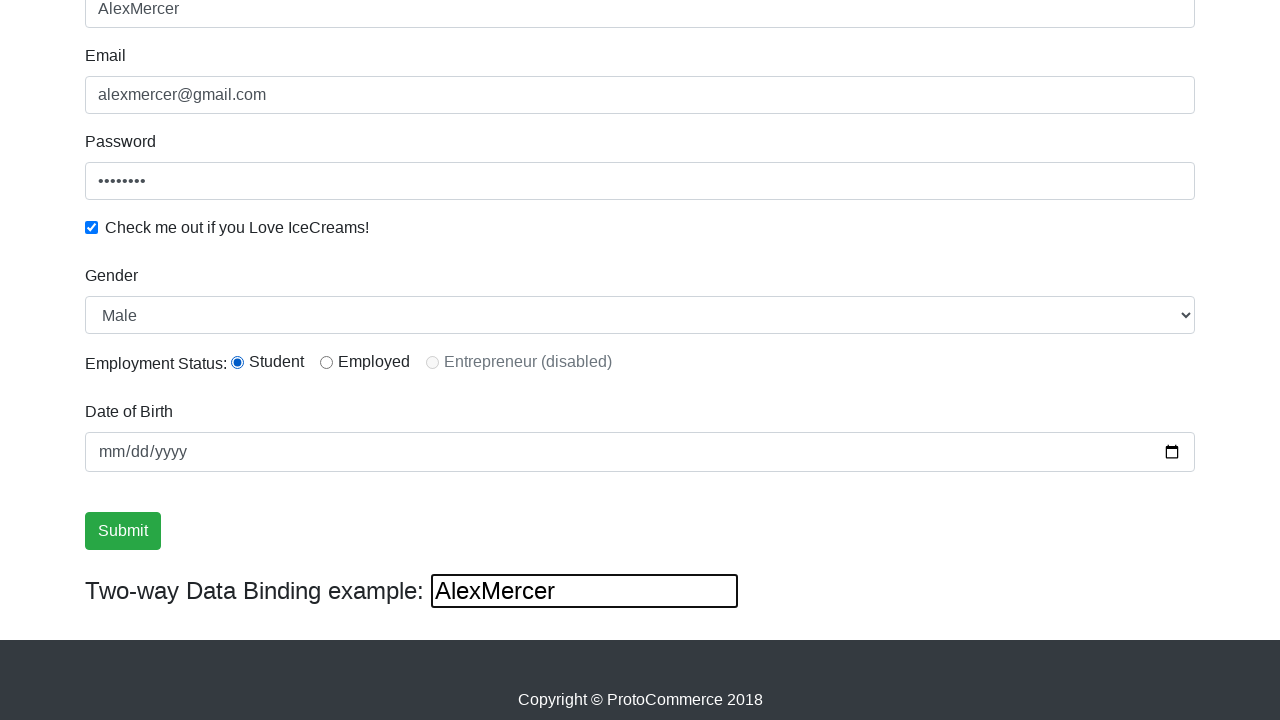

Cleared third text input field on (//input[@type='text'])[3]
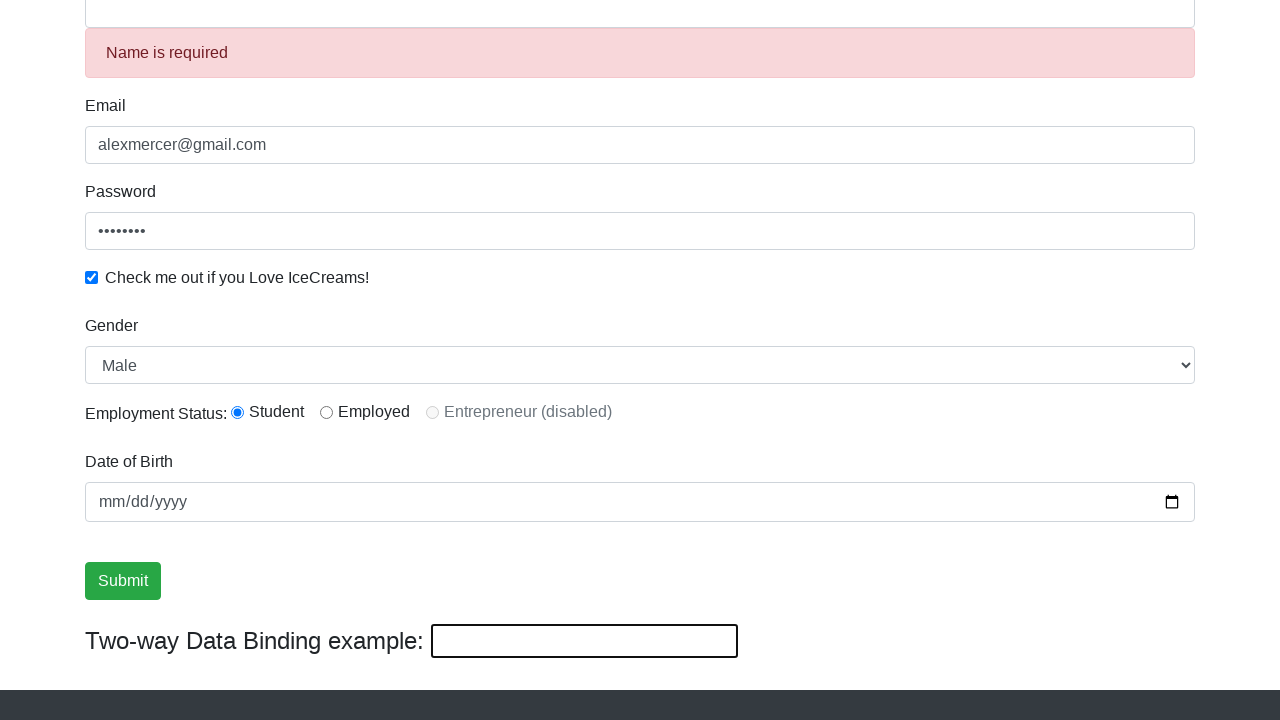

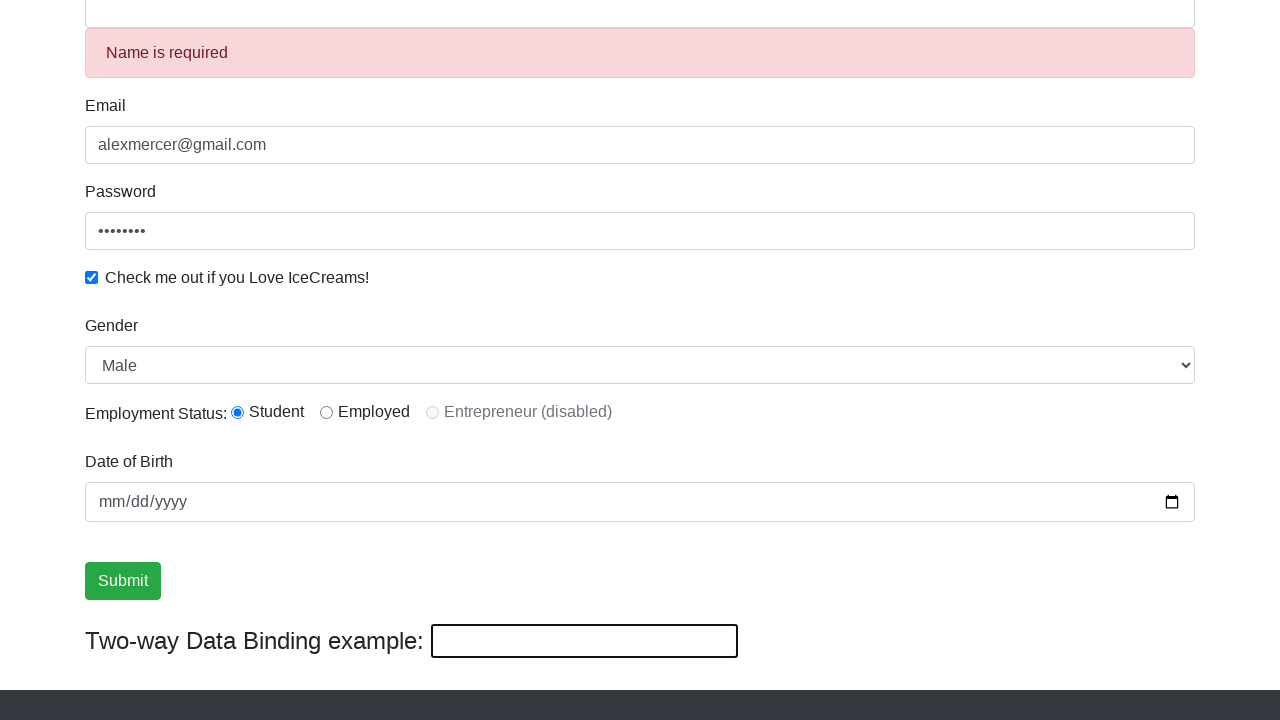